Tests hover functionality by hovering over user profile images to reveal hidden user information. The test iterates through multiple user figures and performs hover actions on each.

Starting URL: https://the-internet.herokuapp.com/hovers

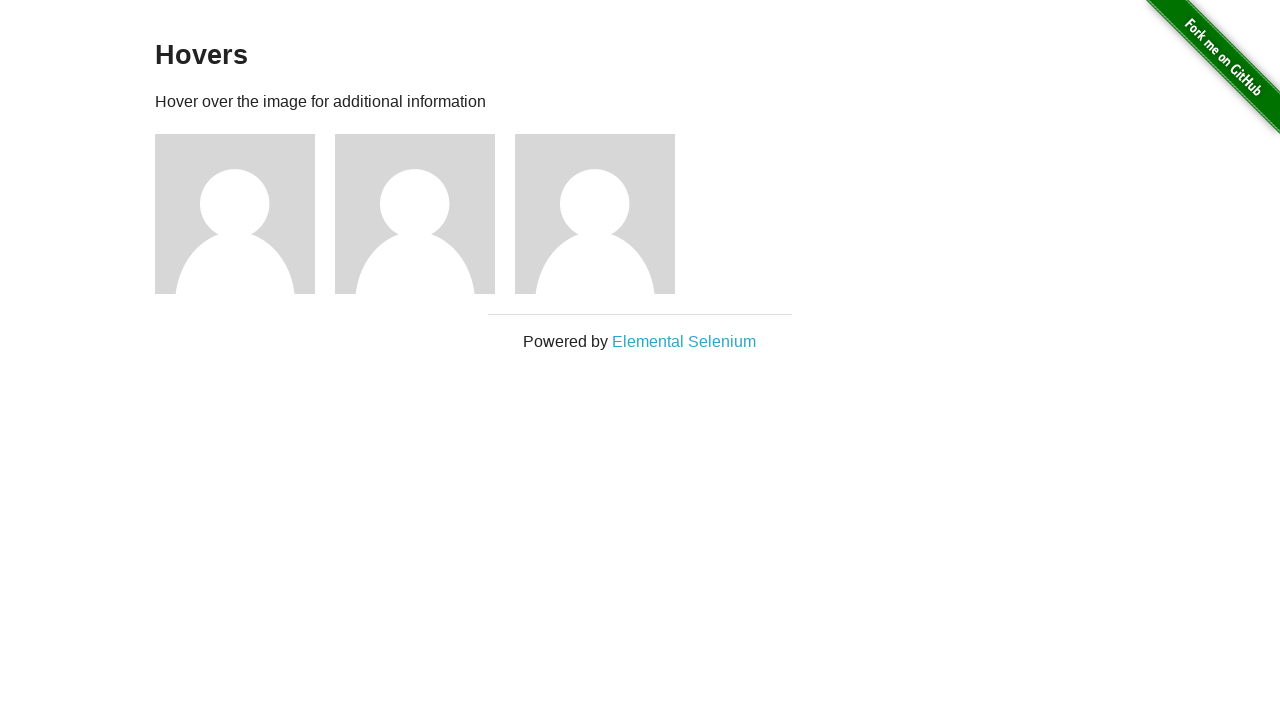

Waited for user figure elements to load
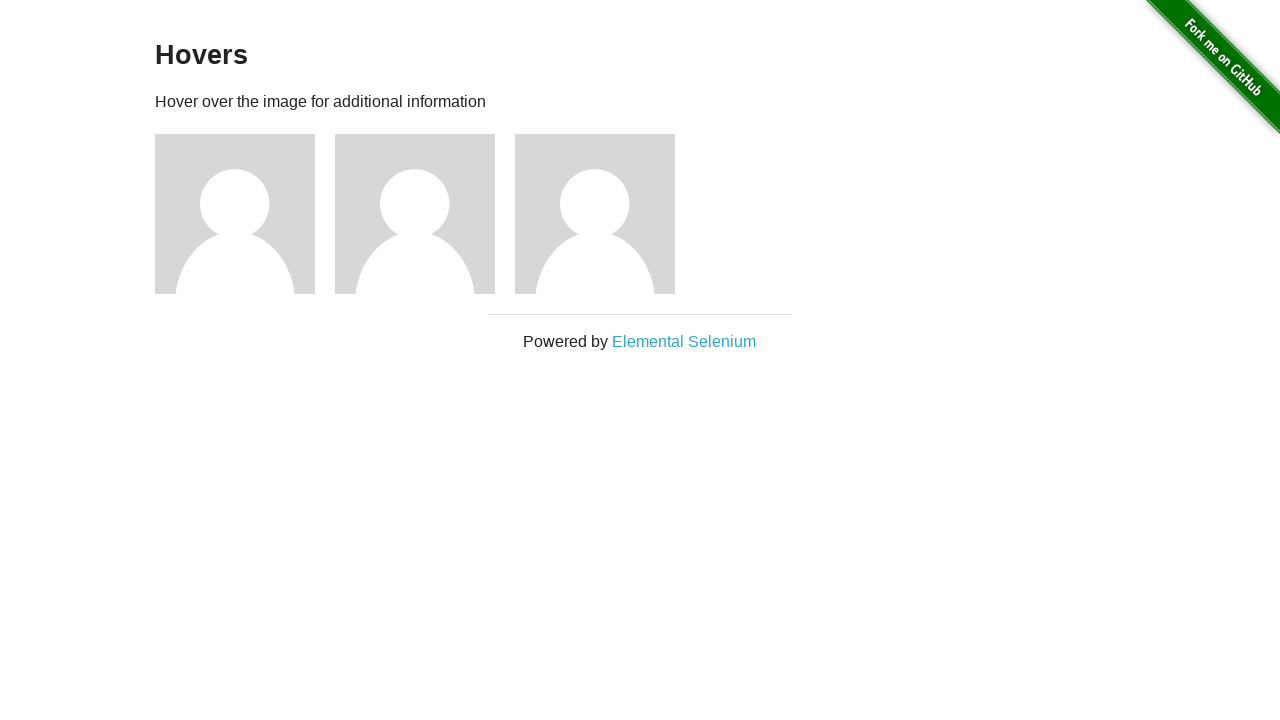

Retrieved all user figure elements from the page
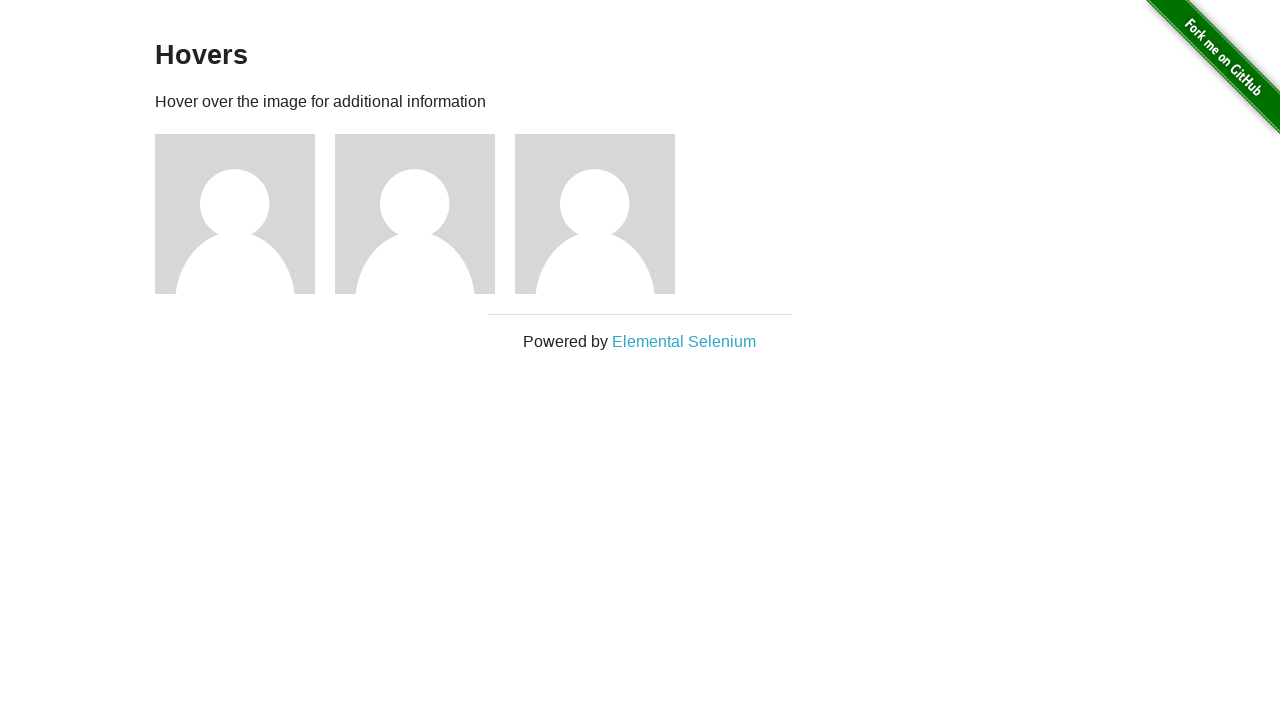

Hovered over user figure 1 at (245, 214) on div.figure >> nth=0
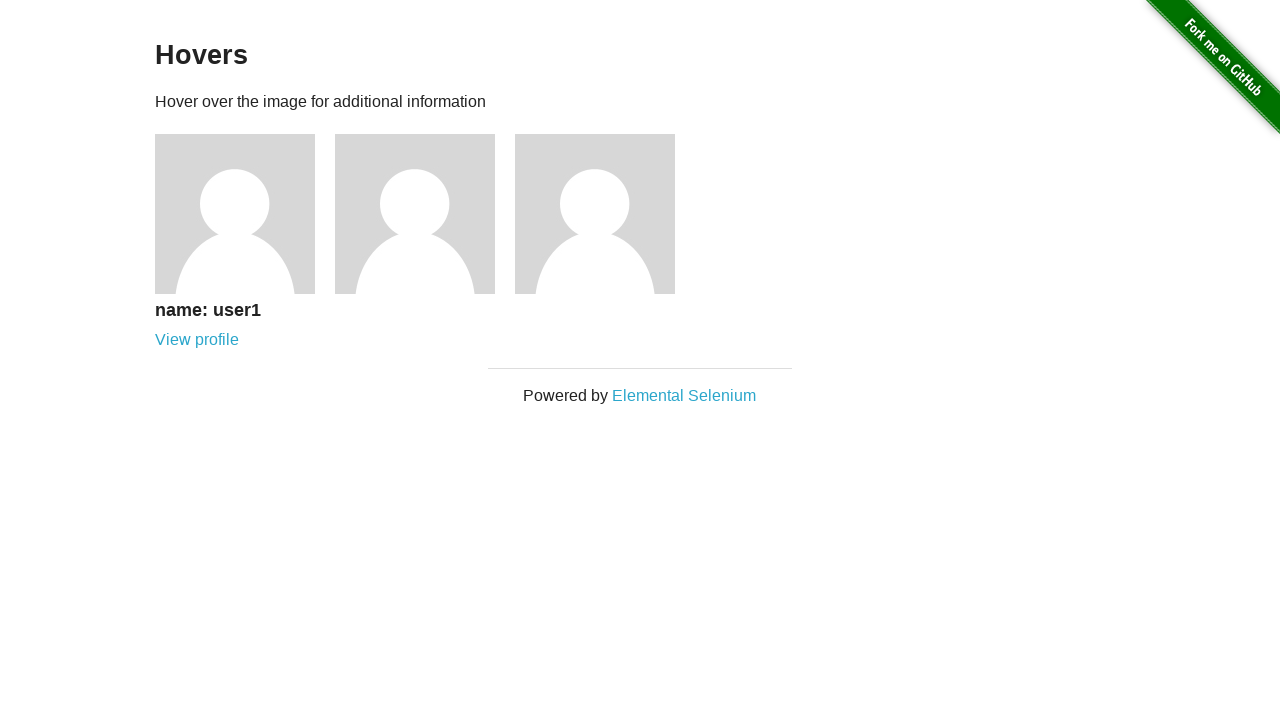

Waited for hover effect to display
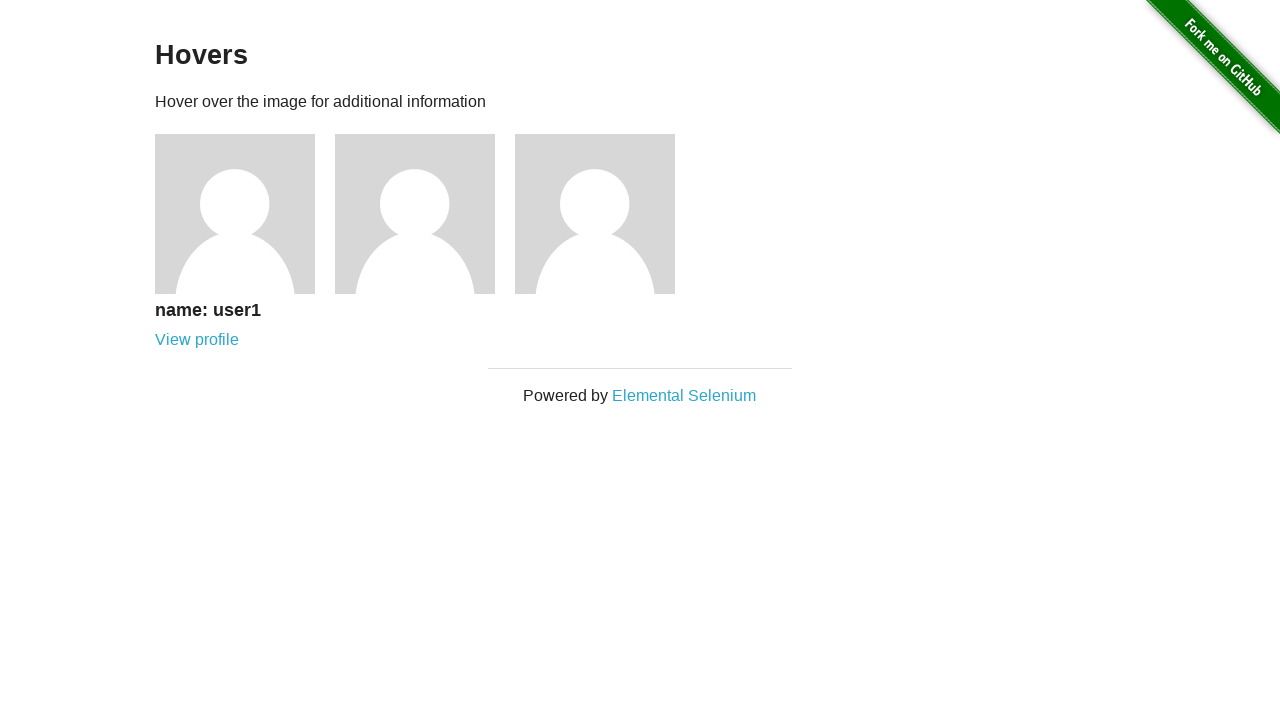

Verified username is visible for user figure 1
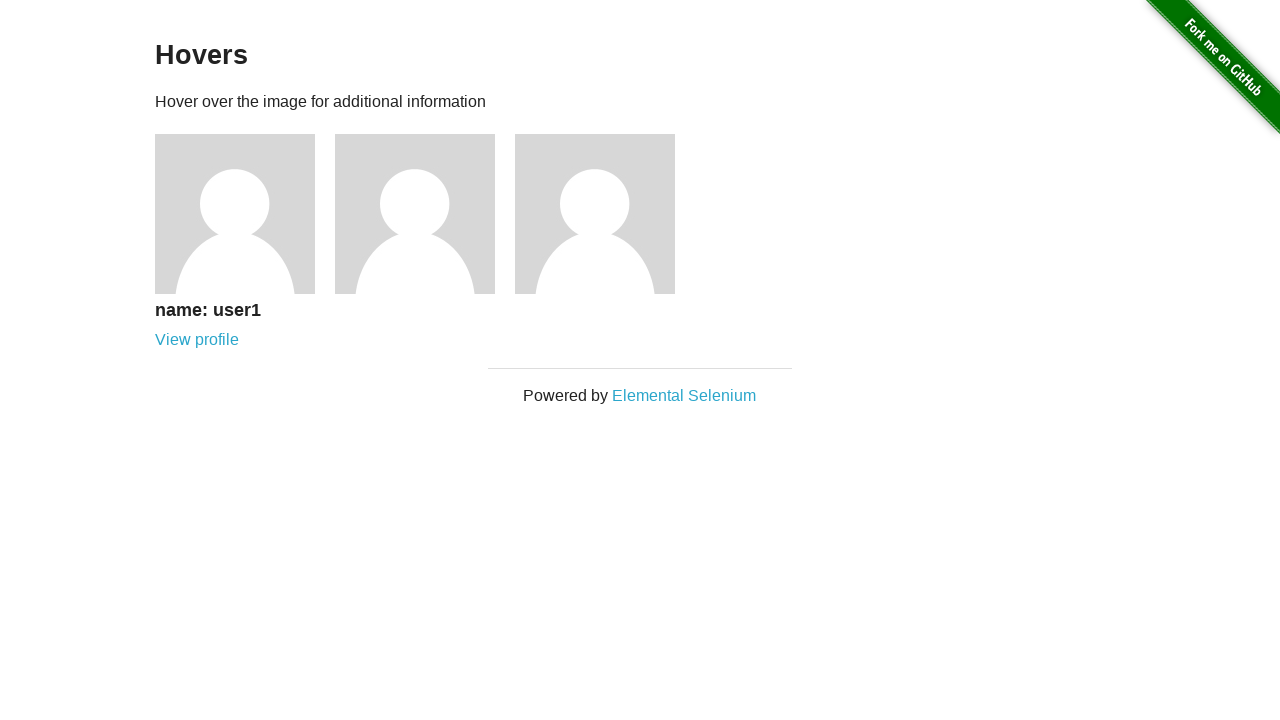

Hovered over user figure 2 at (425, 214) on div.figure >> nth=1
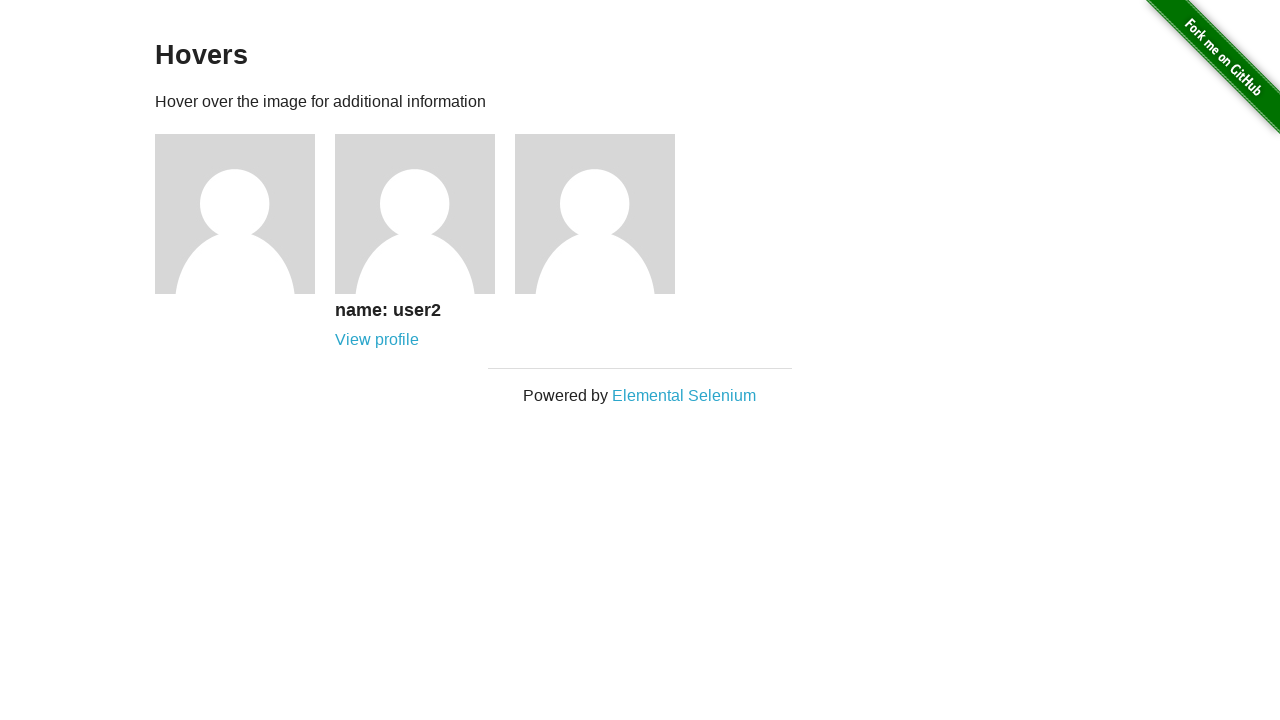

Waited for hover effect to display
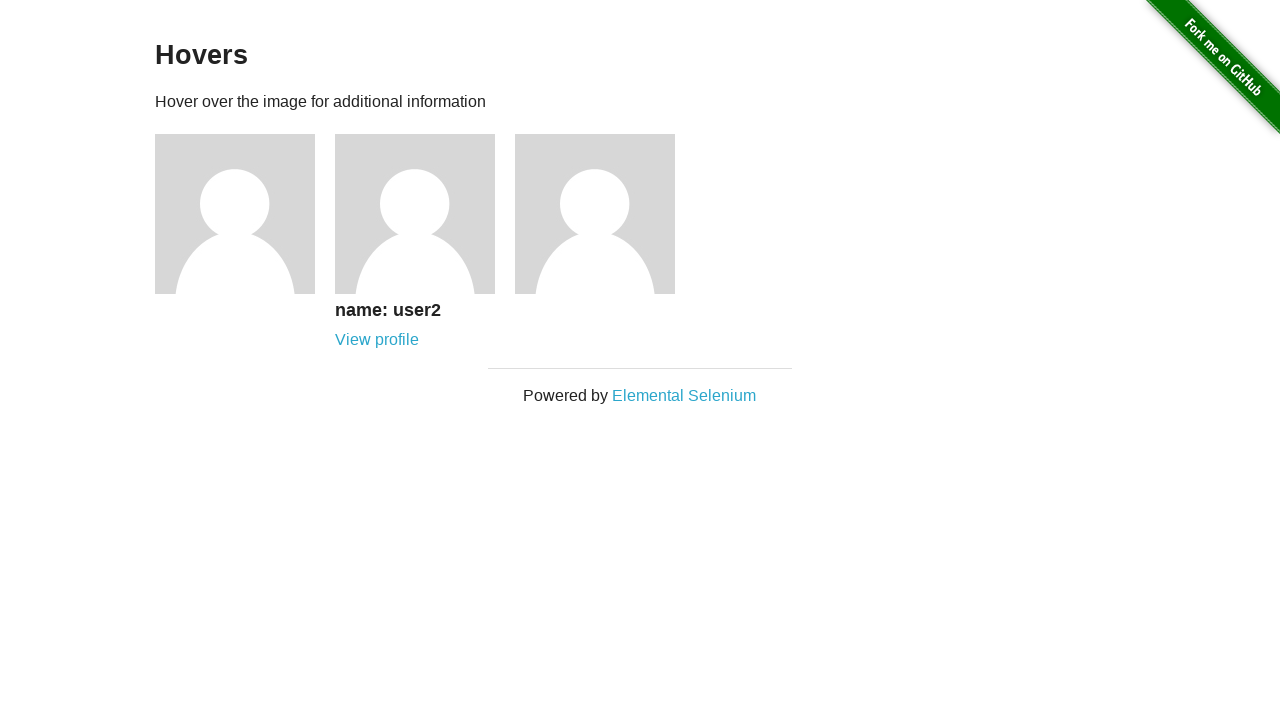

Verified username is visible for user figure 2
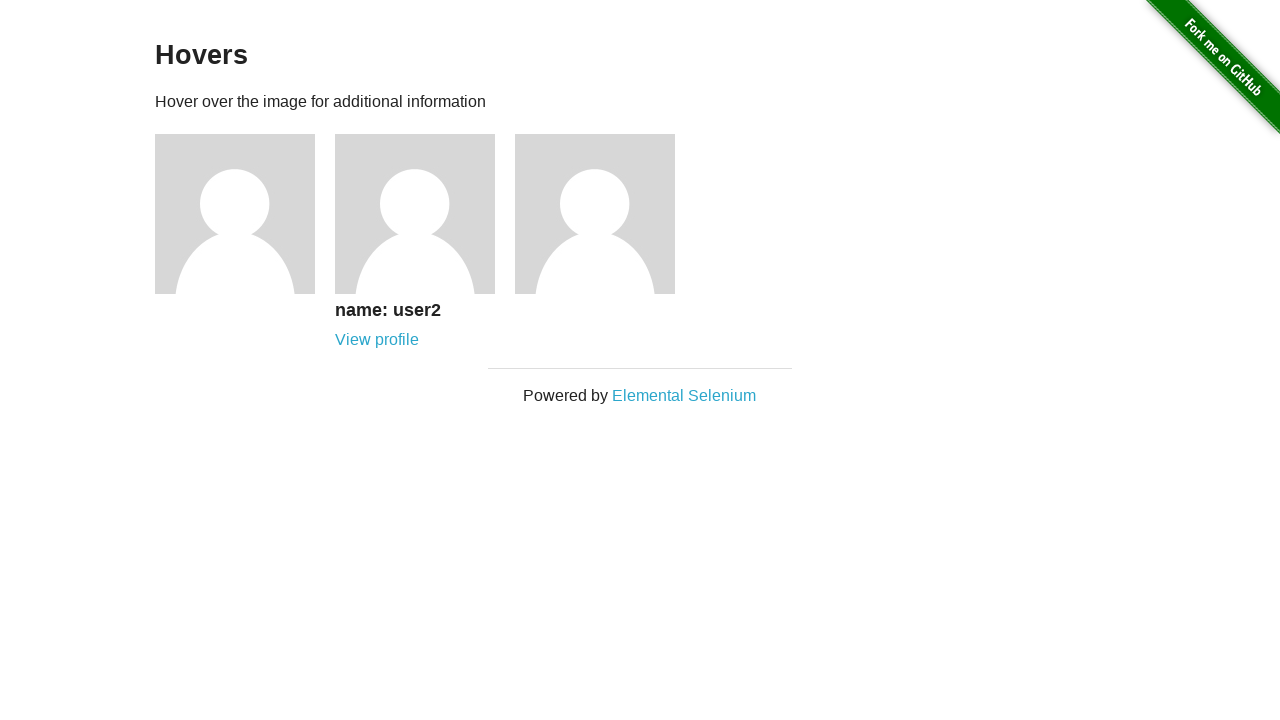

Hovered over user figure 3 at (605, 214) on div.figure >> nth=2
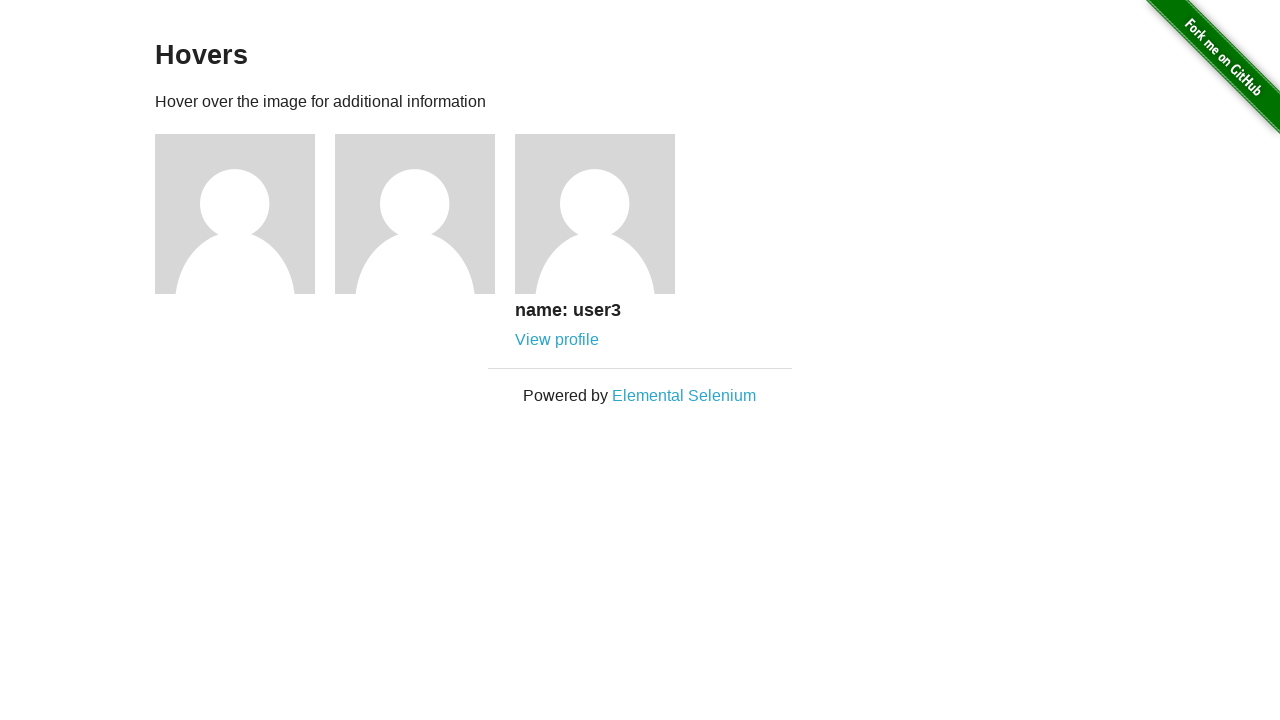

Waited for hover effect to display
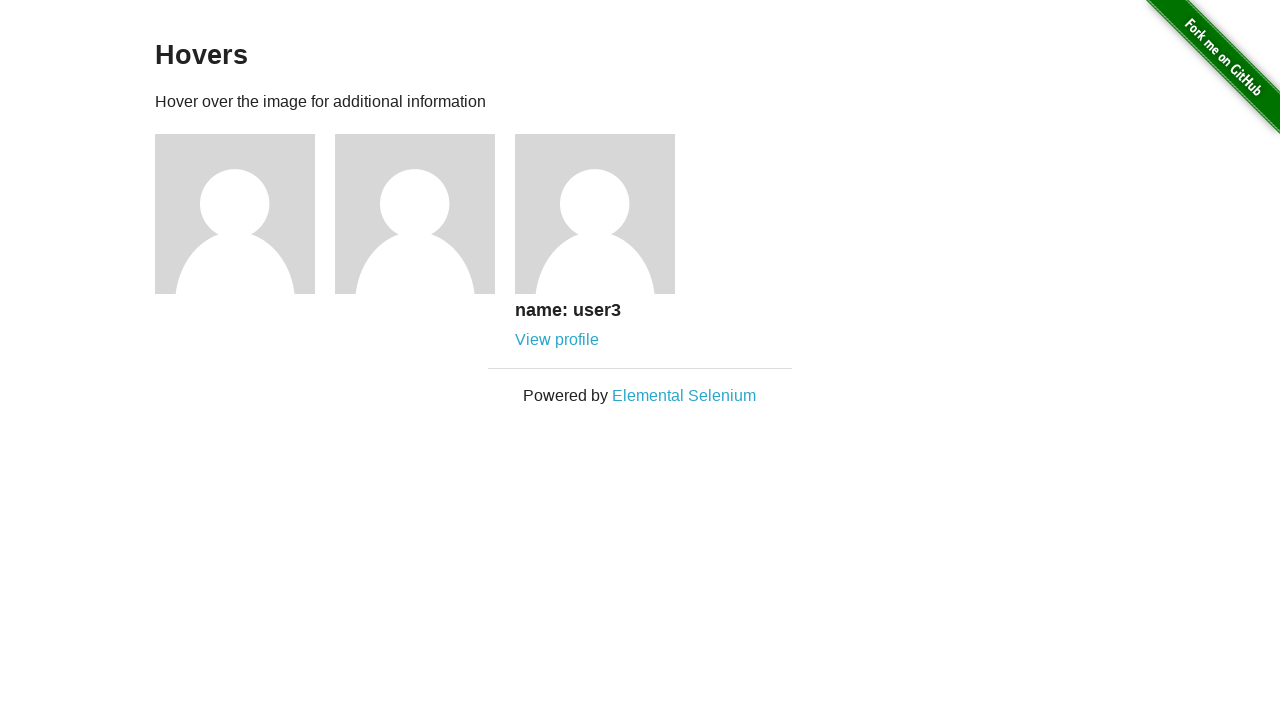

Verified username is visible for user figure 3
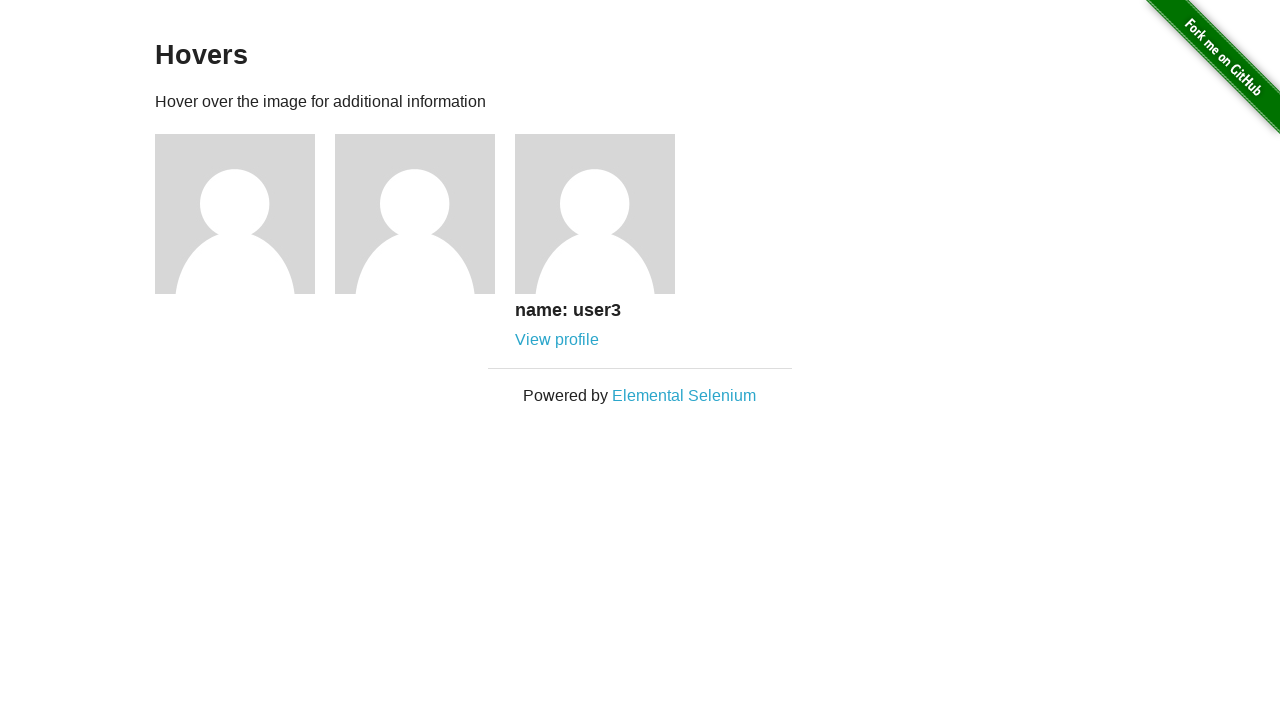

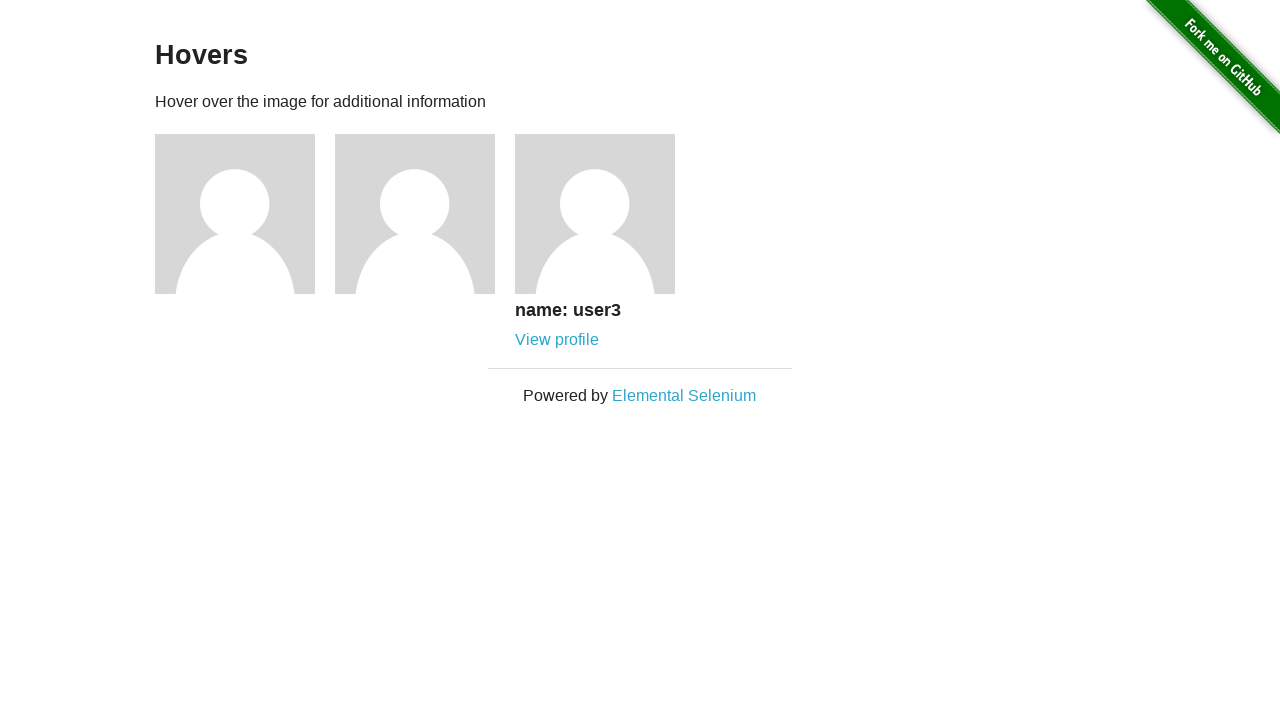